Tests mouse operations on a demo page by performing right-click and double-click actions on different buttons

Starting URL: https://demoqa.com/buttons

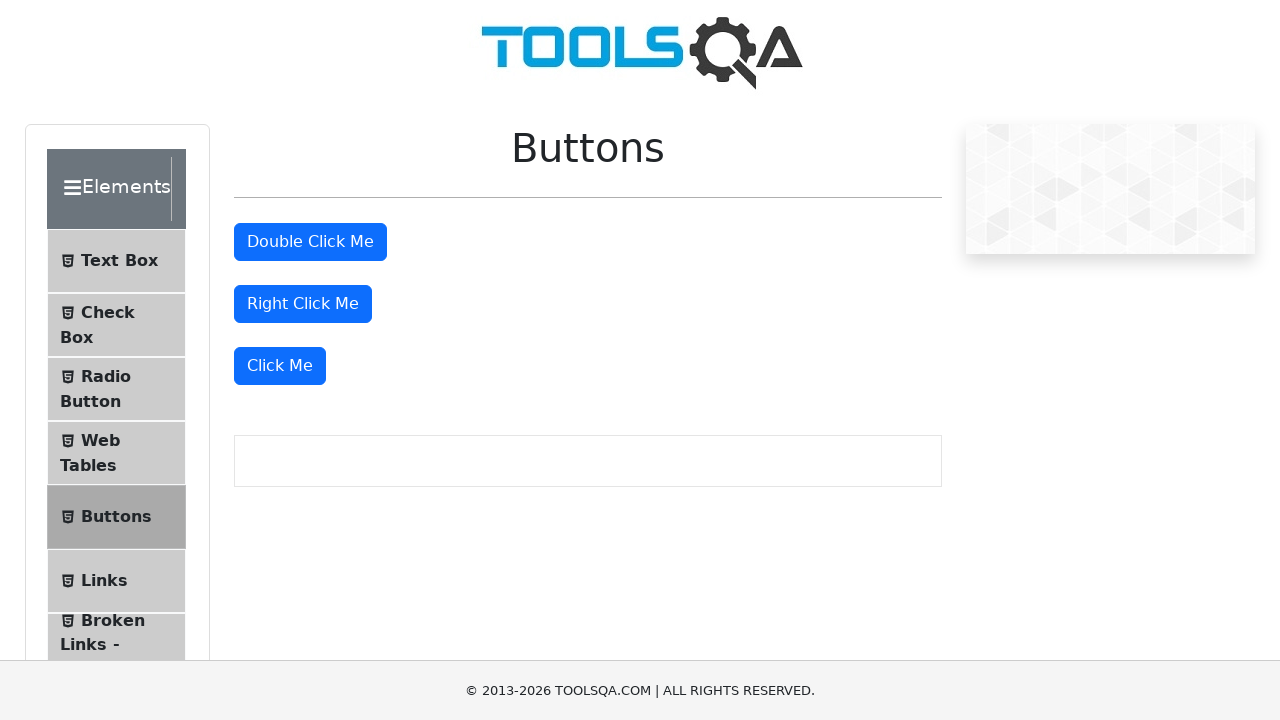

Located the right-click button element
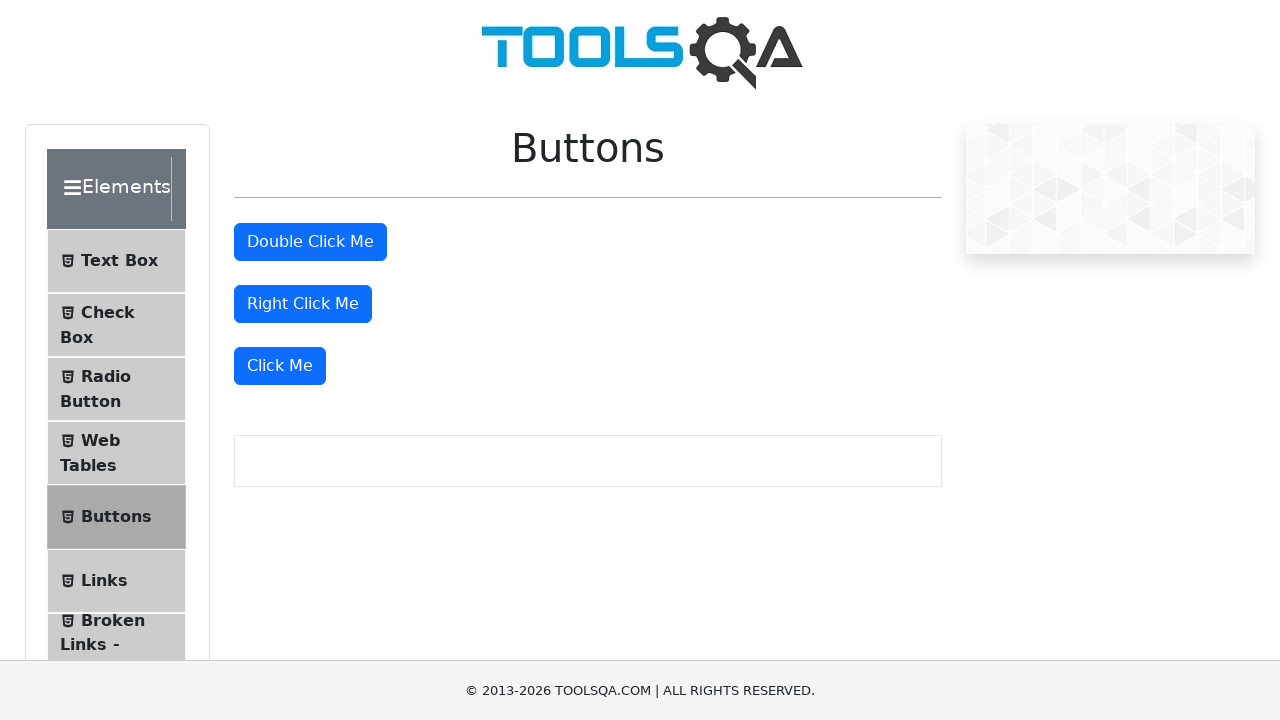

Performed right-click action on the right-click button at (303, 304) on xpath=//button[@id='rightClickBtn']
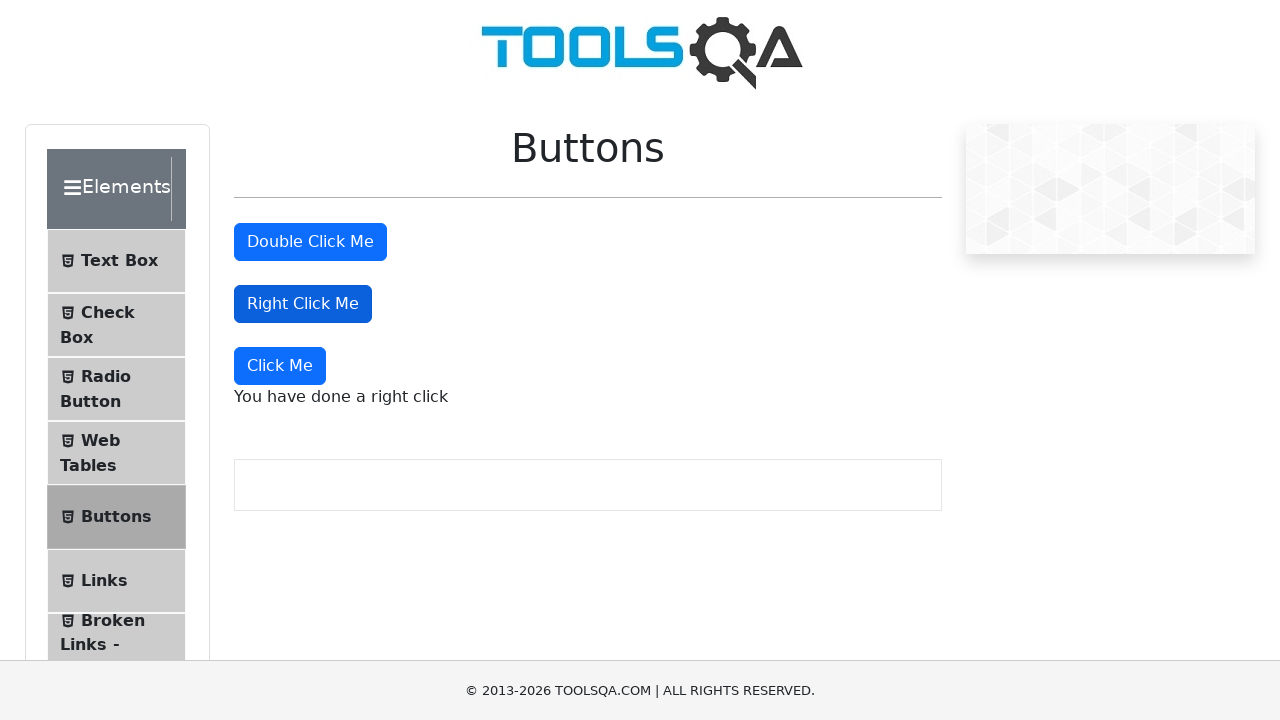

Located the double-click button element
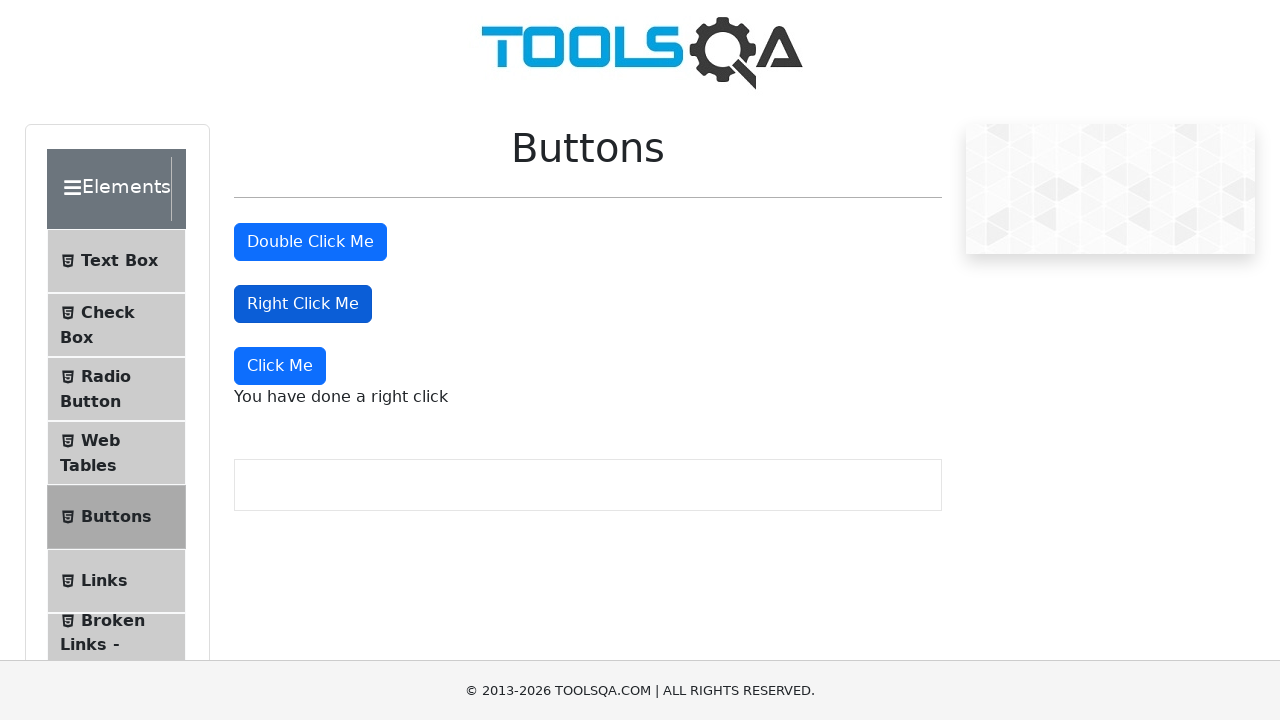

Performed double-click action on the double-click button at (310, 242) on xpath=//button[@id='doubleClickBtn']
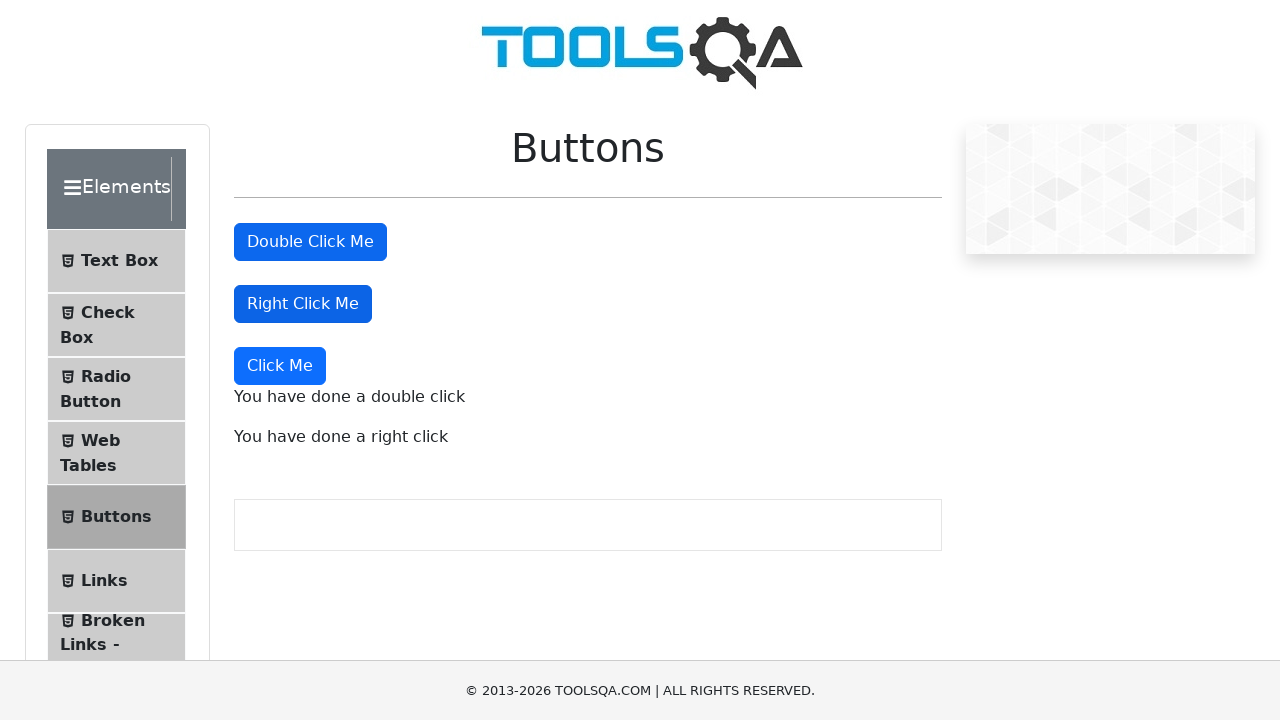

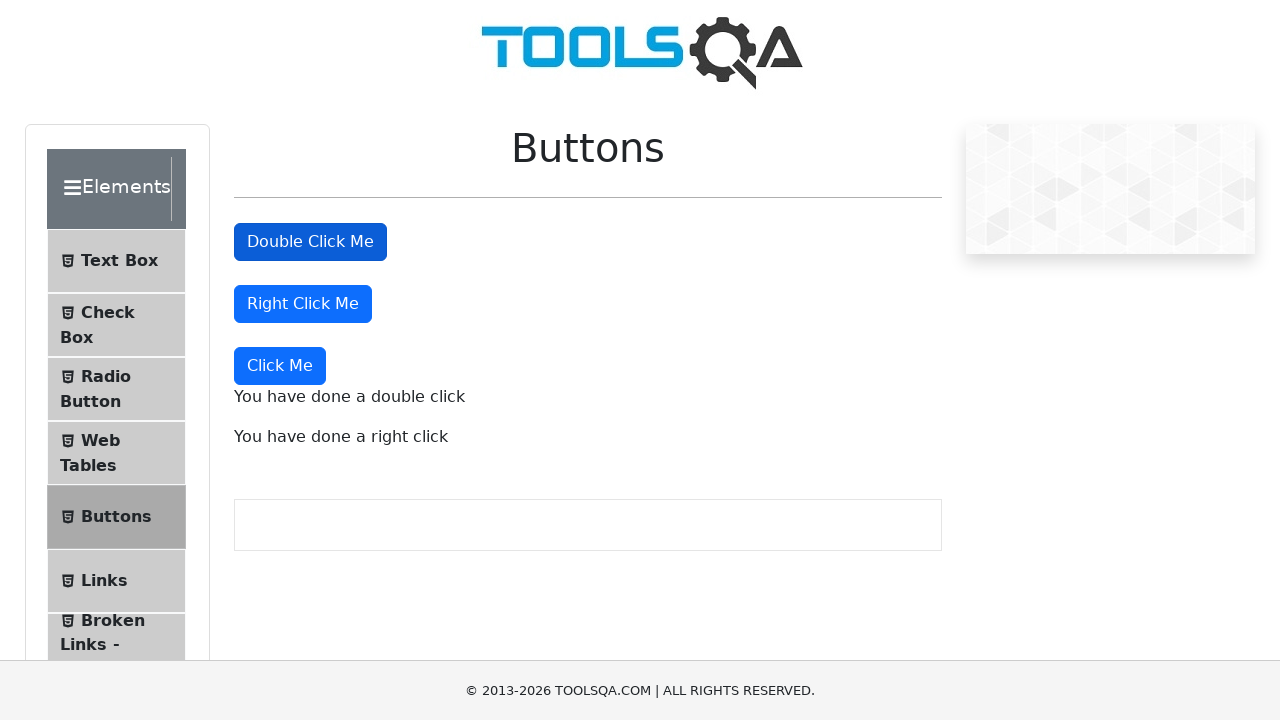